Tests W3Schools website by verifying page elements and performing a search for Java tutorial

Starting URL: https://www.w3schools.com/

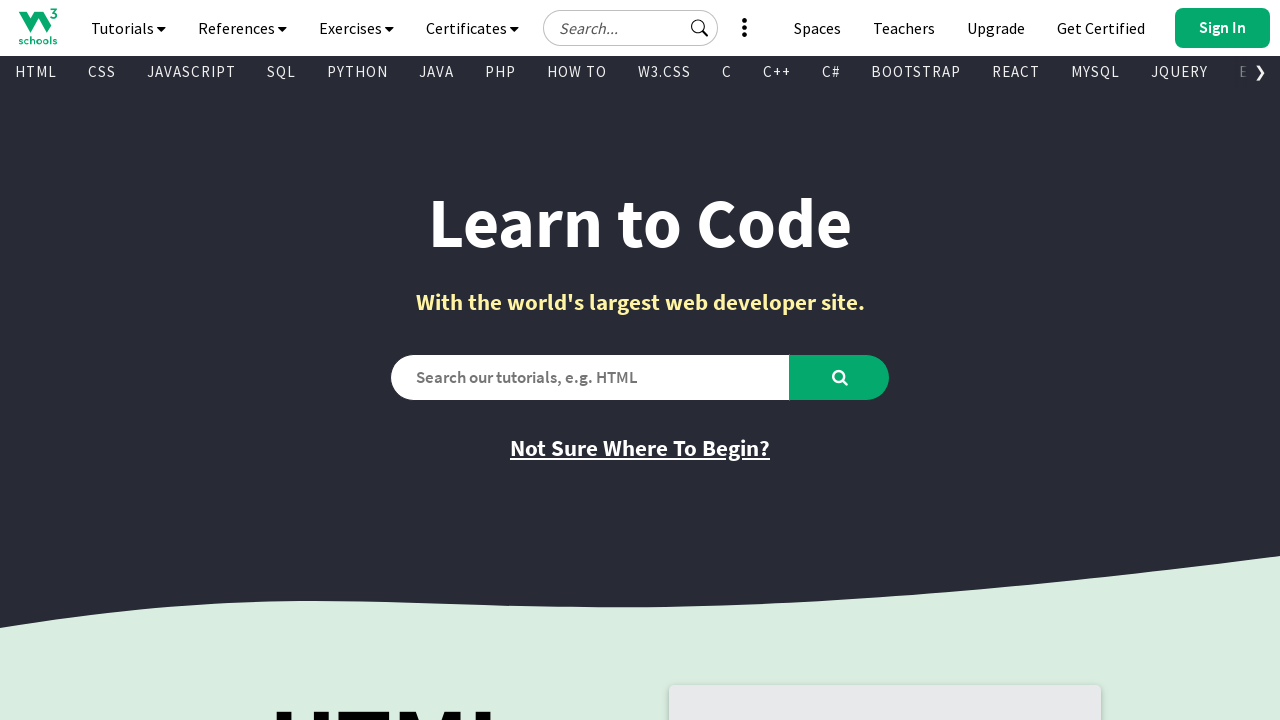

Verified page title is 'W3Schools Online Web Tutorials'
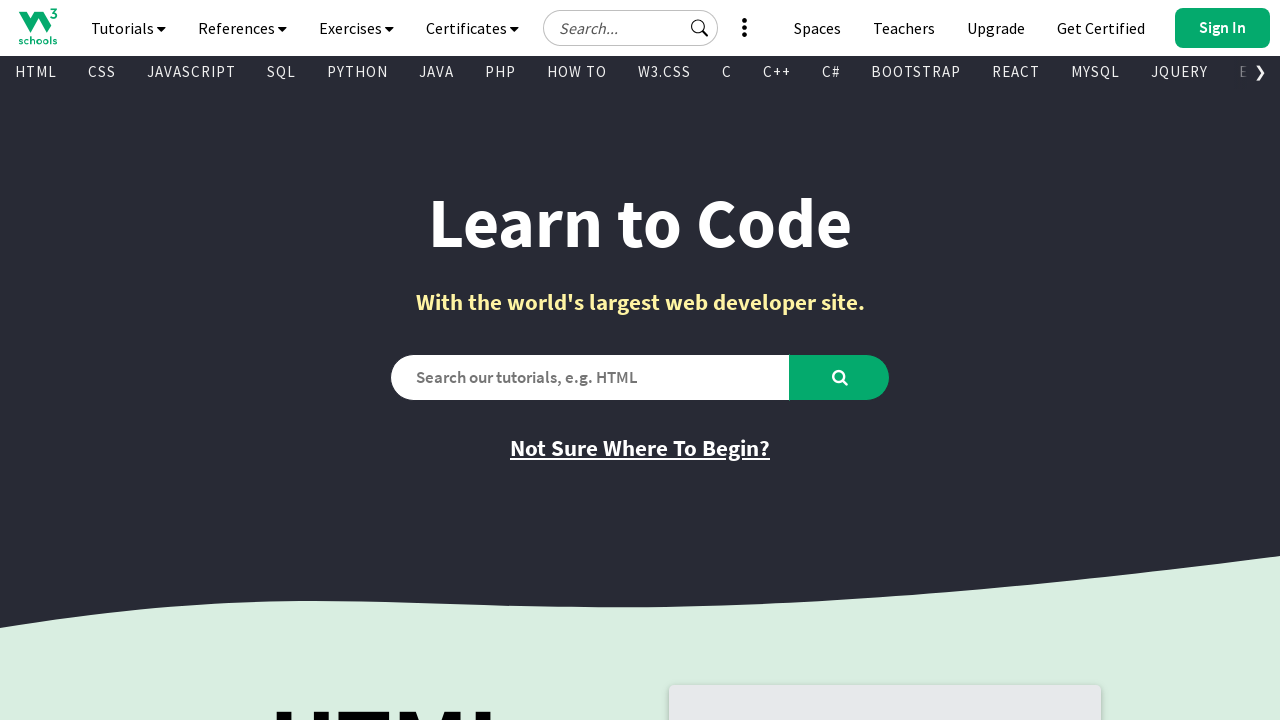

Located H1 heading element
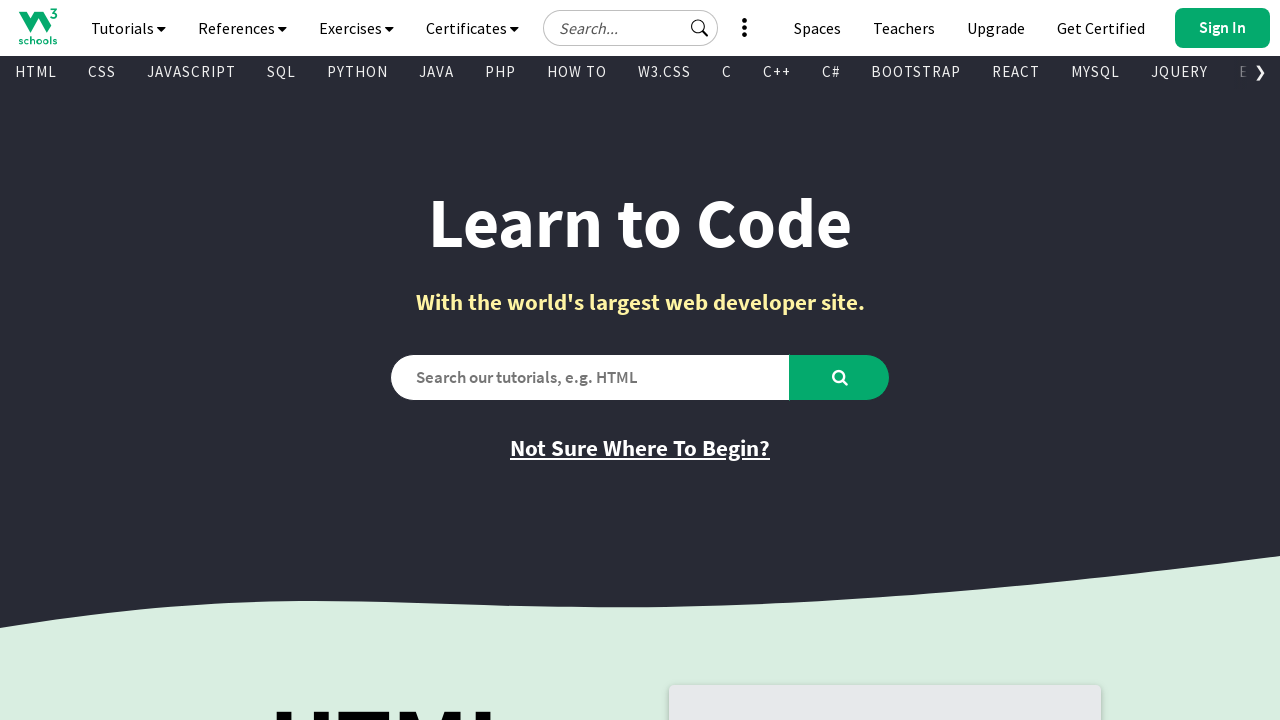

Waited for H1 heading to load
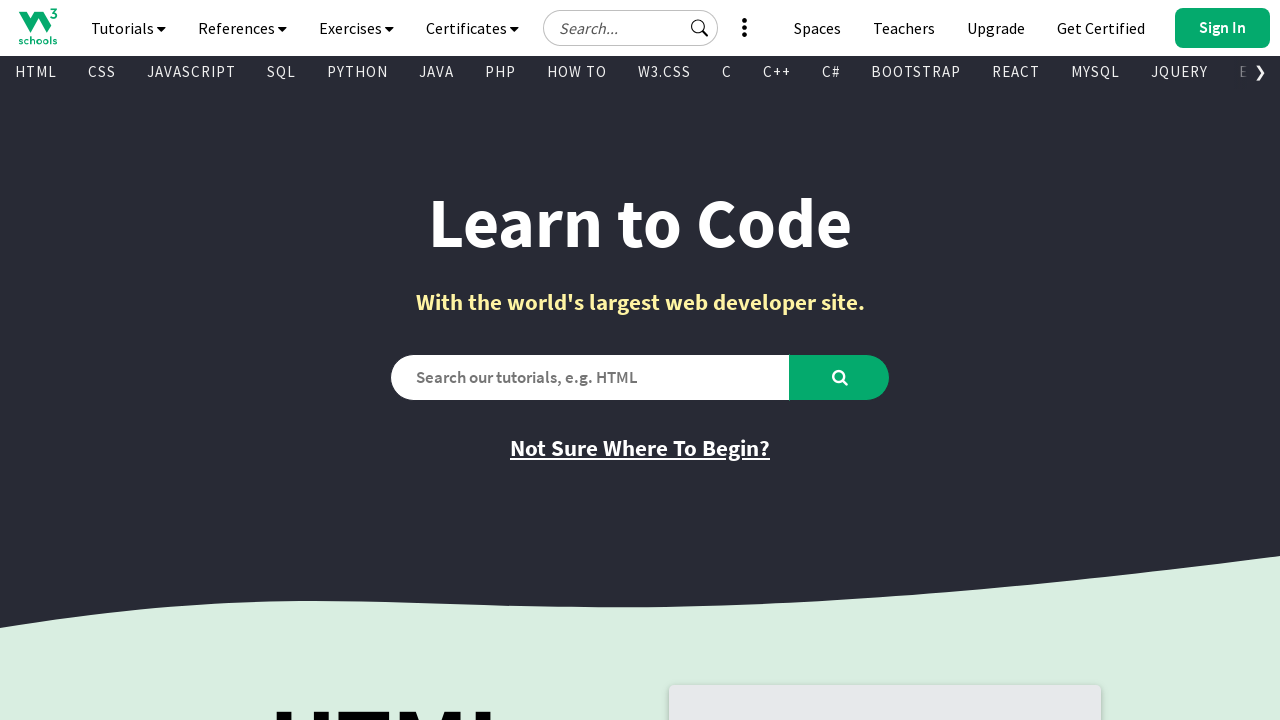

Verified H1 heading text is 'Learn to Code'
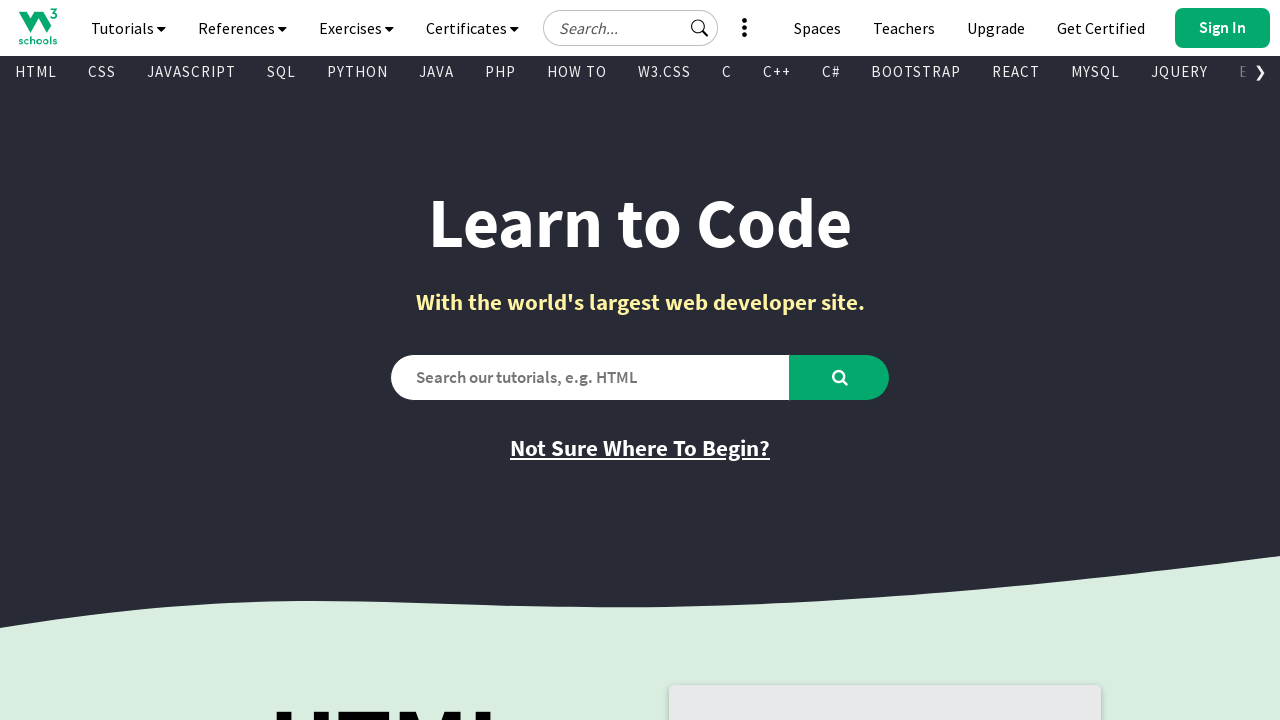

Filled search box with 'java tutorial' on #search2
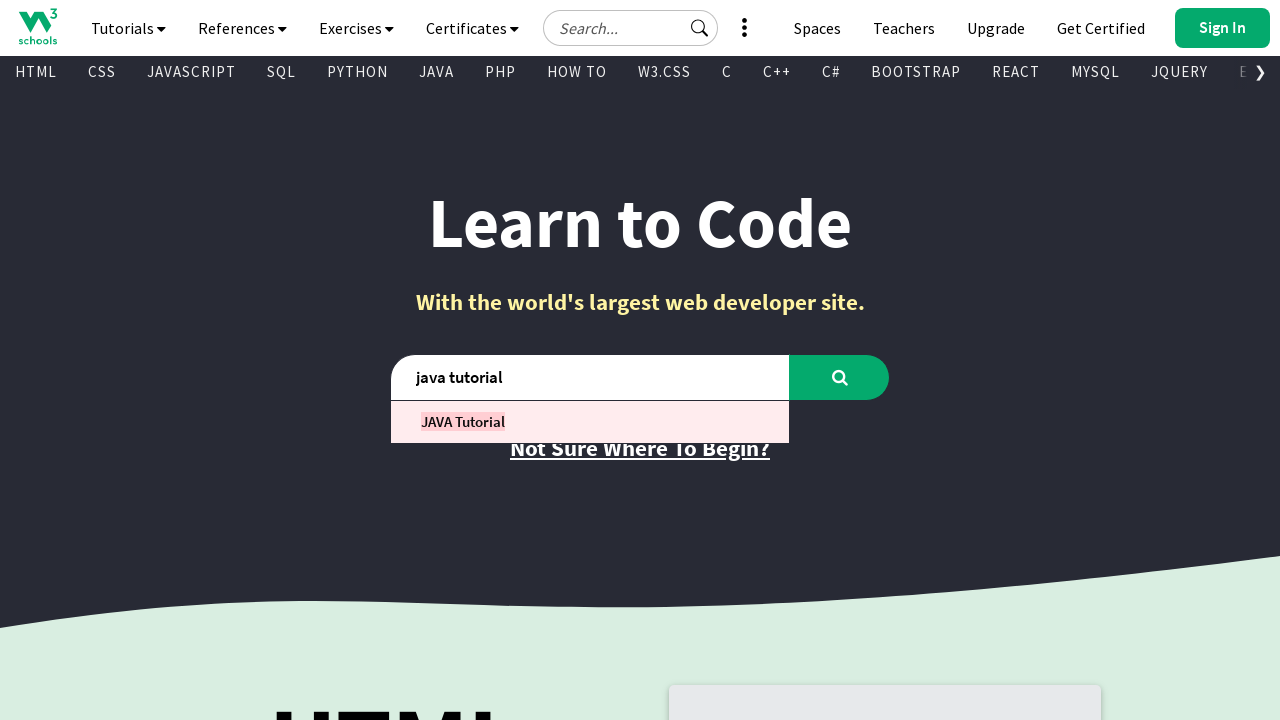

Clicked search button at (840, 377) on #learntocode_searchbtn
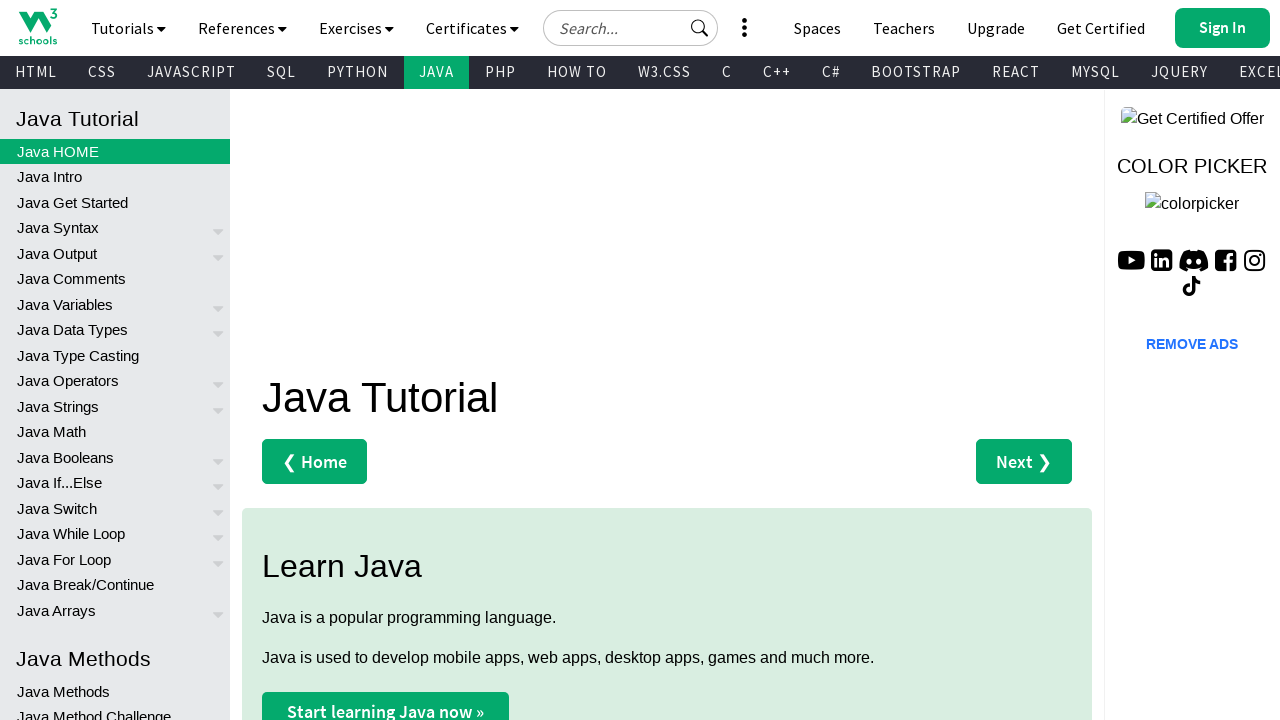

Waited for page to load after search
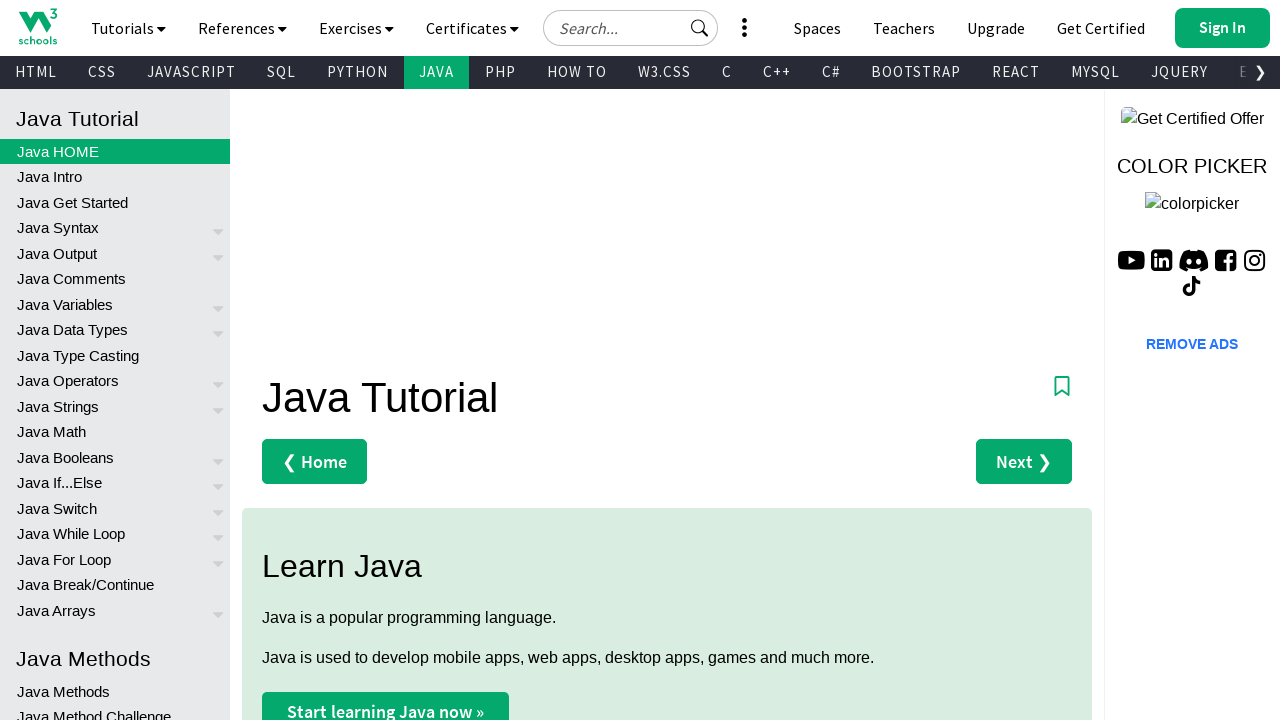

Verified page title is 'Java Tutorial'
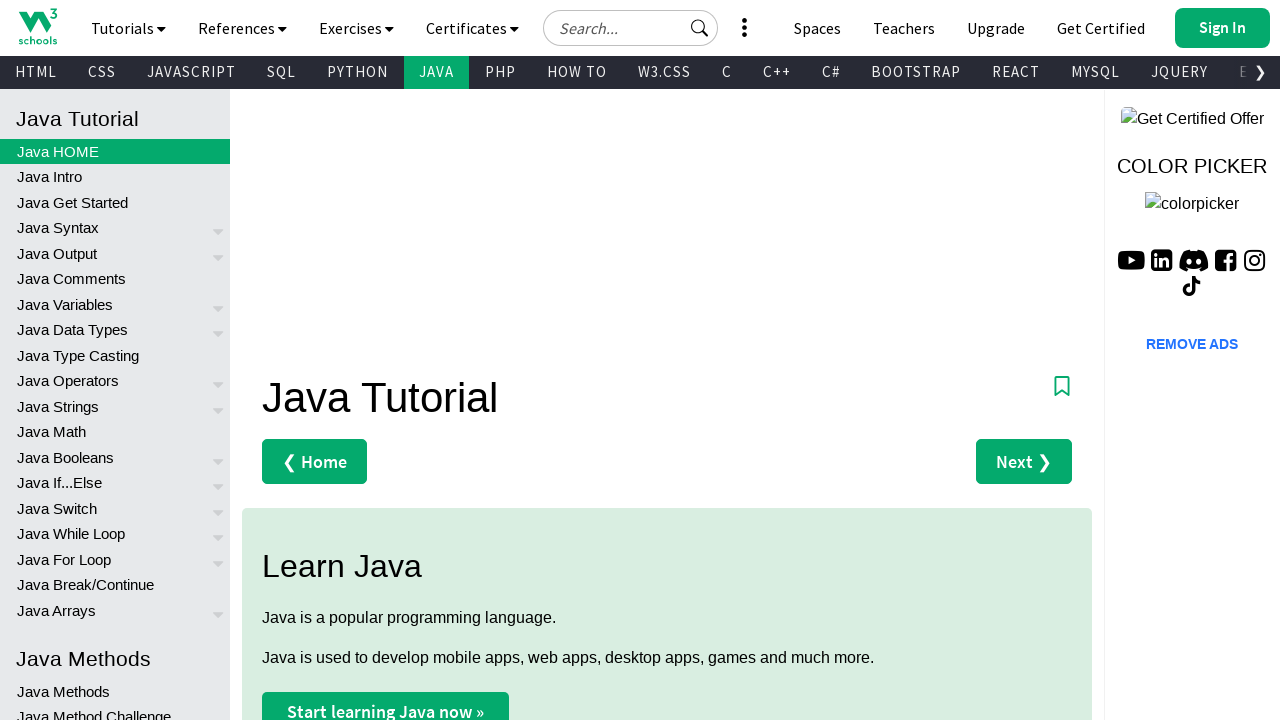

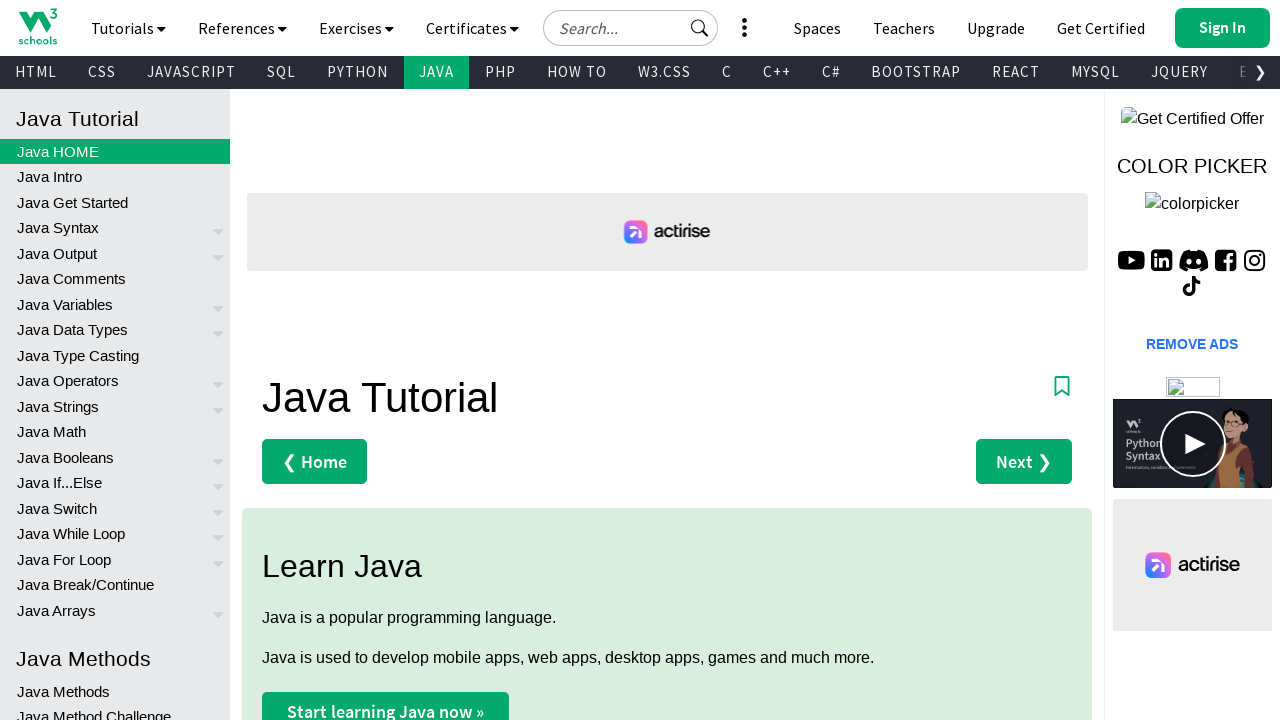